Tests dynamic loading functionality by clicking a button and verifying that a "Hello World!" message is displayed after loading completes

Starting URL: http://the-internet.herokuapp.com/dynamic_loading/1

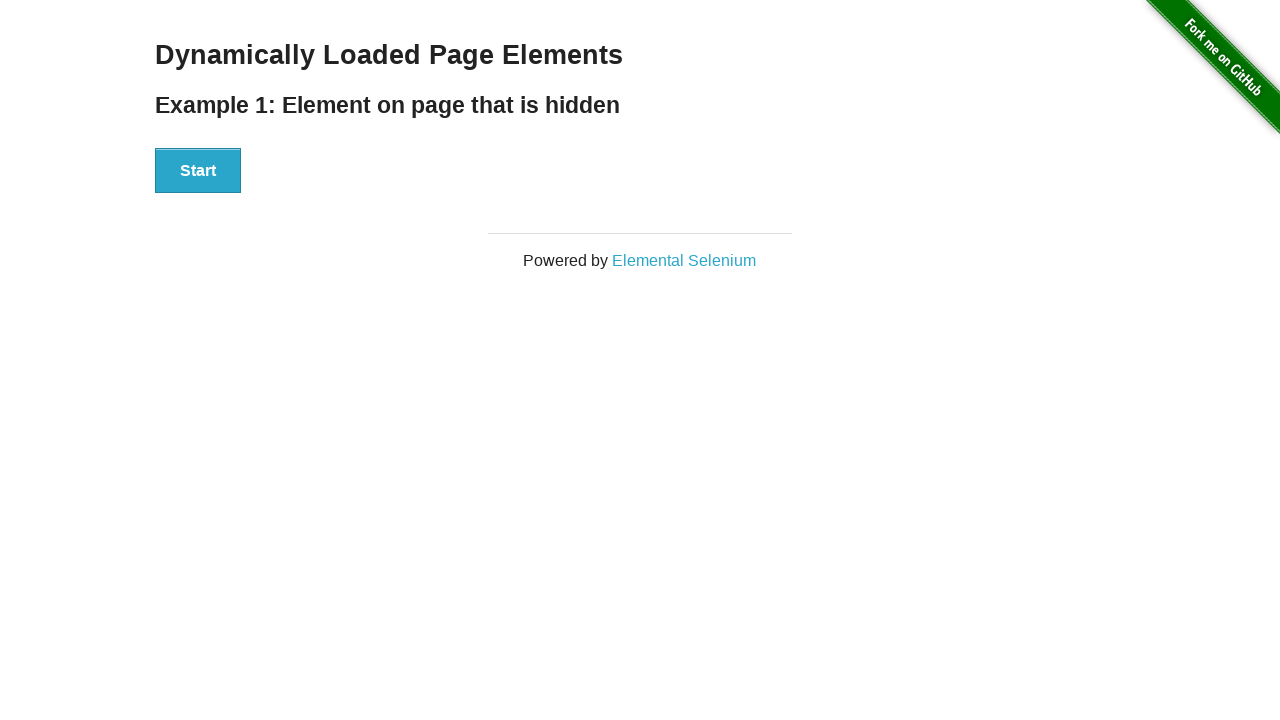

Clicked the start button to trigger dynamic loading at (198, 171) on button
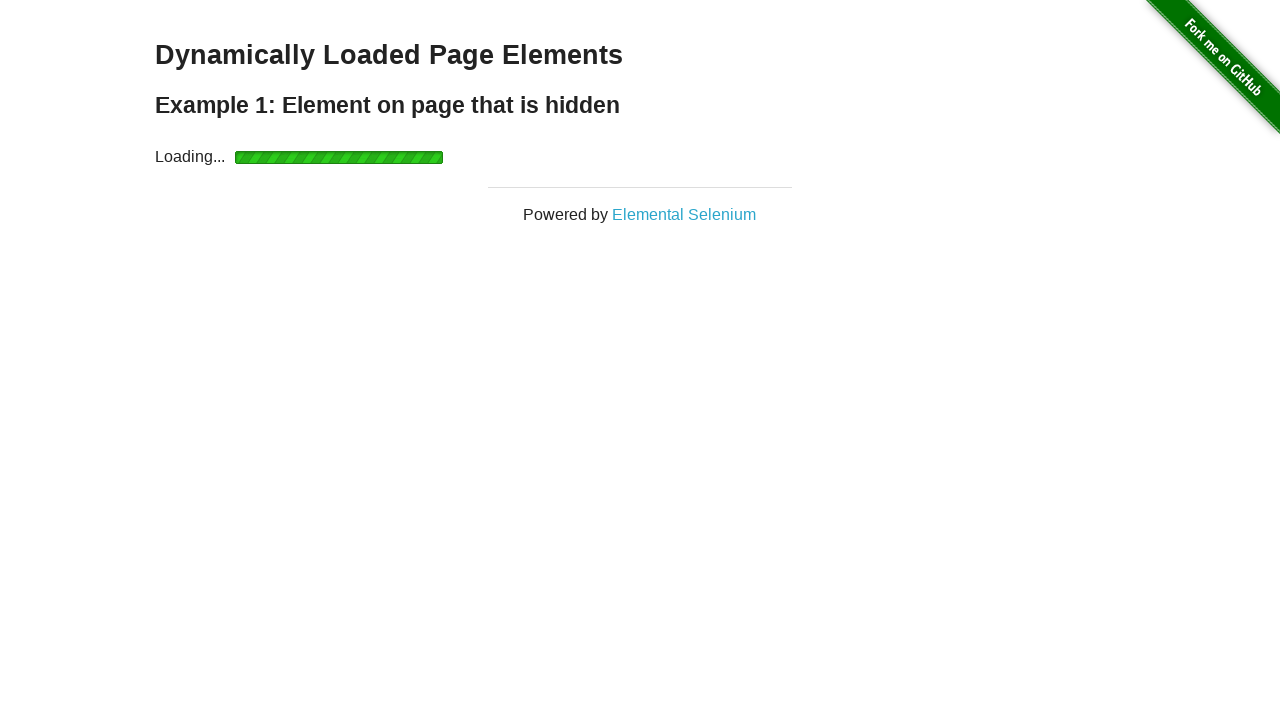

Waited for 'Hello World!' message to appear
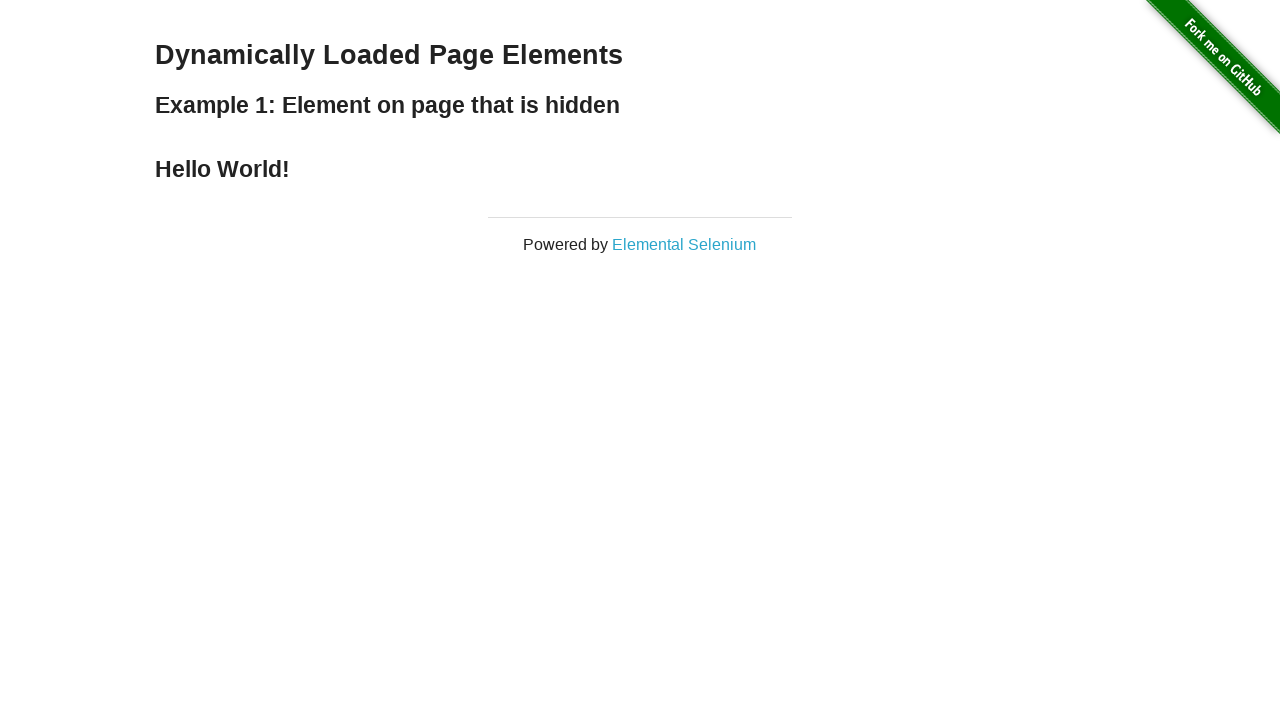

Located the 'Hello World!' message element
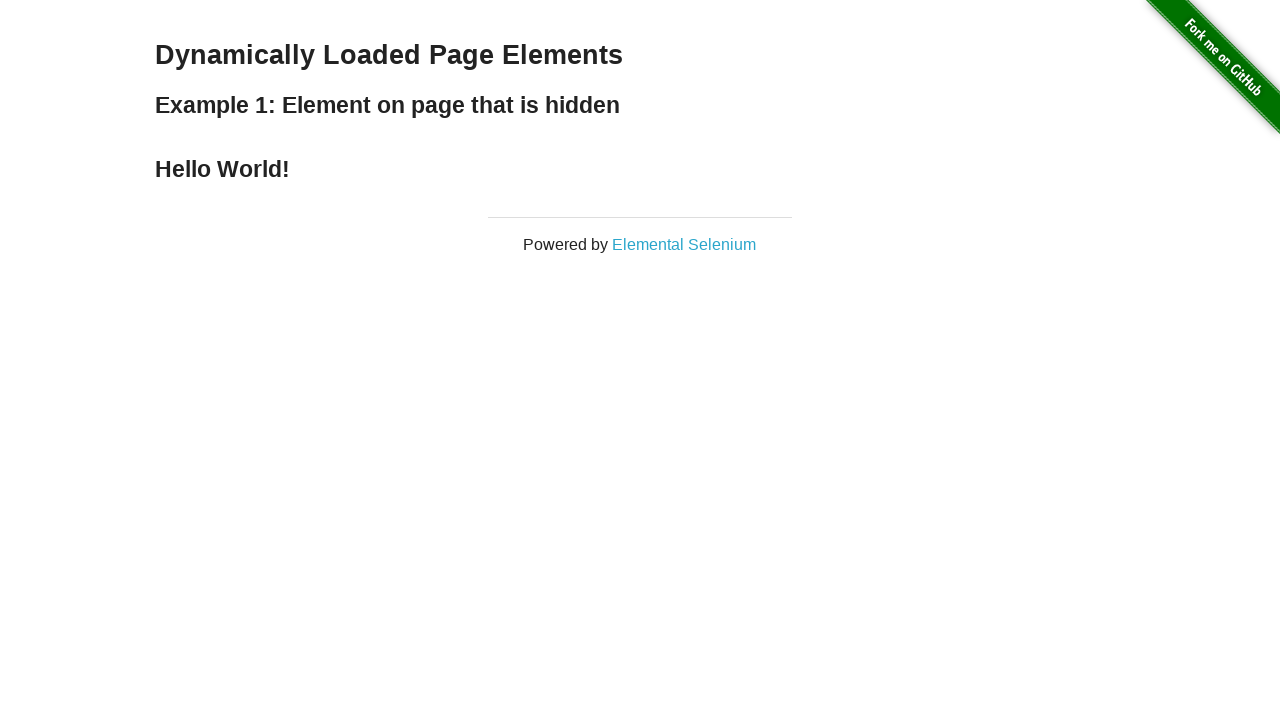

Verified 'Hello World!' message is visible
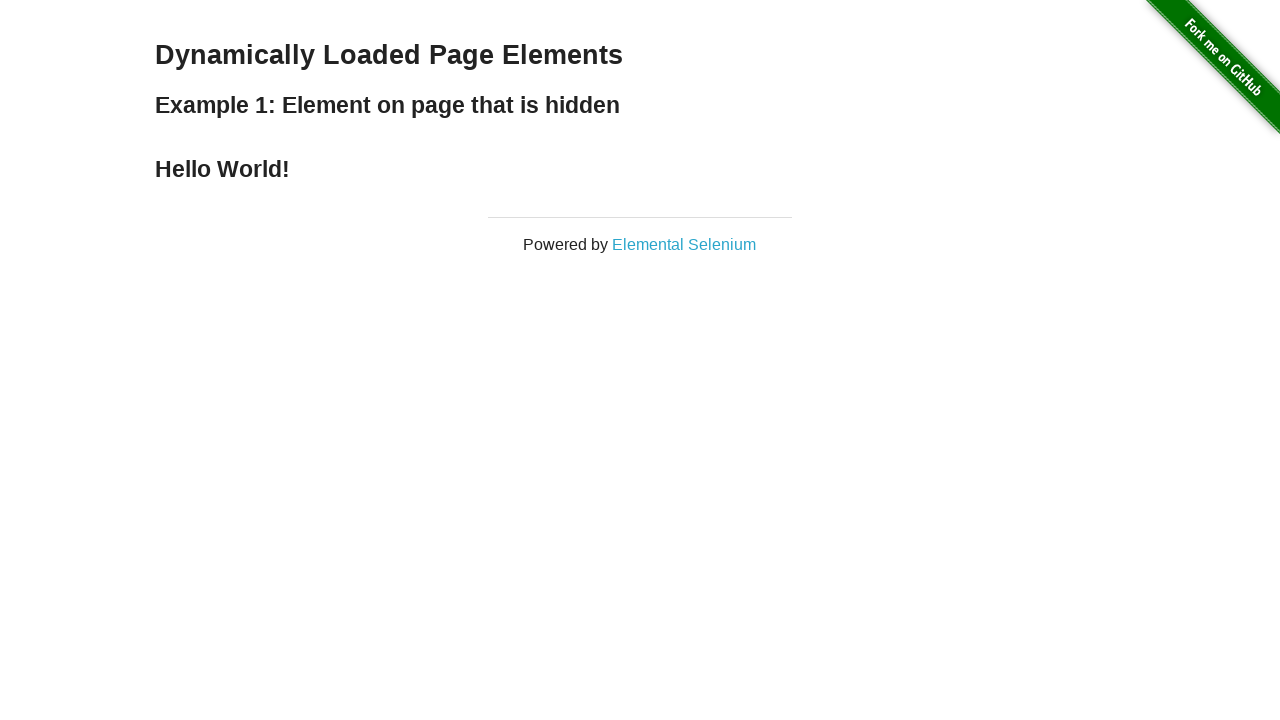

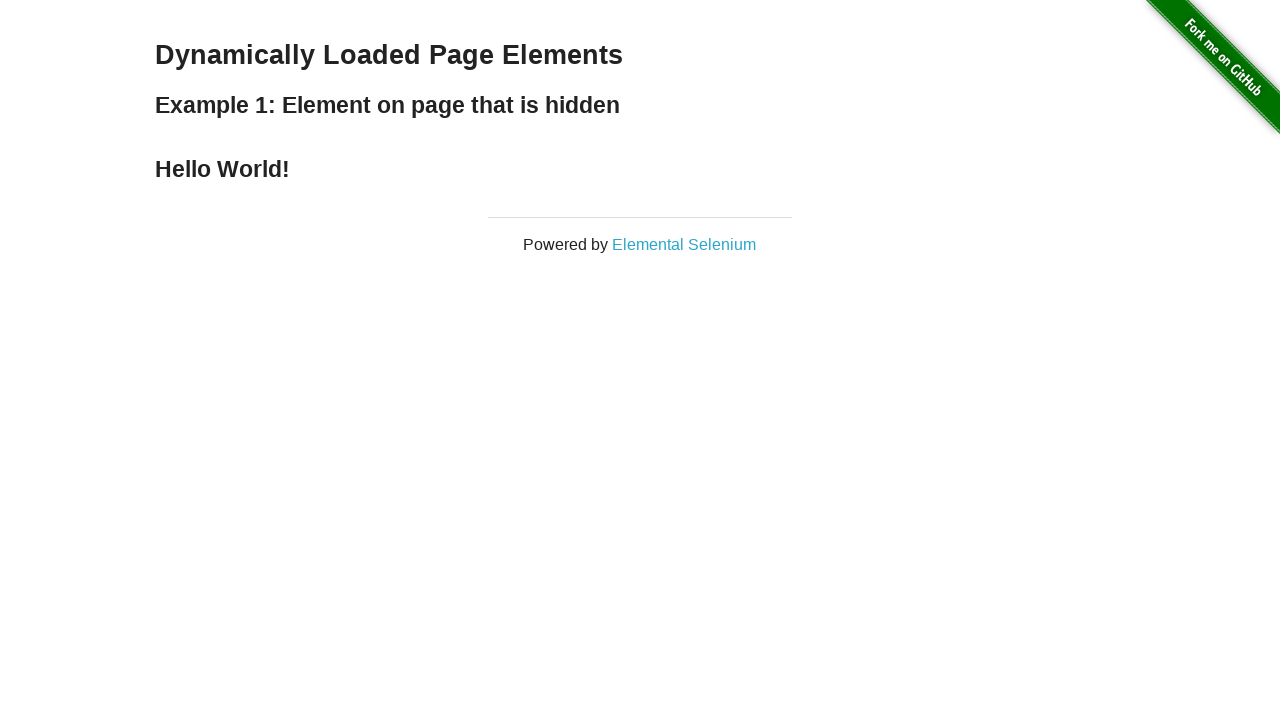